Simple browser automation test that navigates to Rahul Shetty Academy website and retrieves the page title and current URL

Starting URL: https://rahulshettyacademy.com

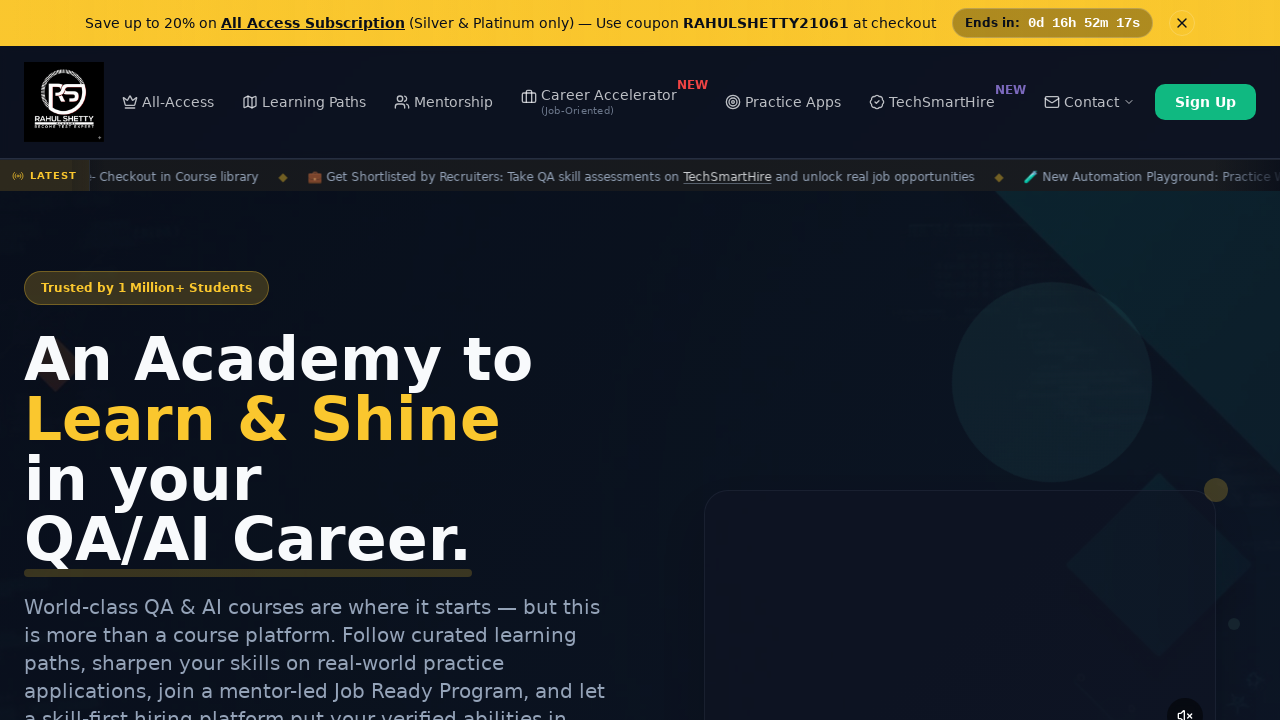

Retrieved page title
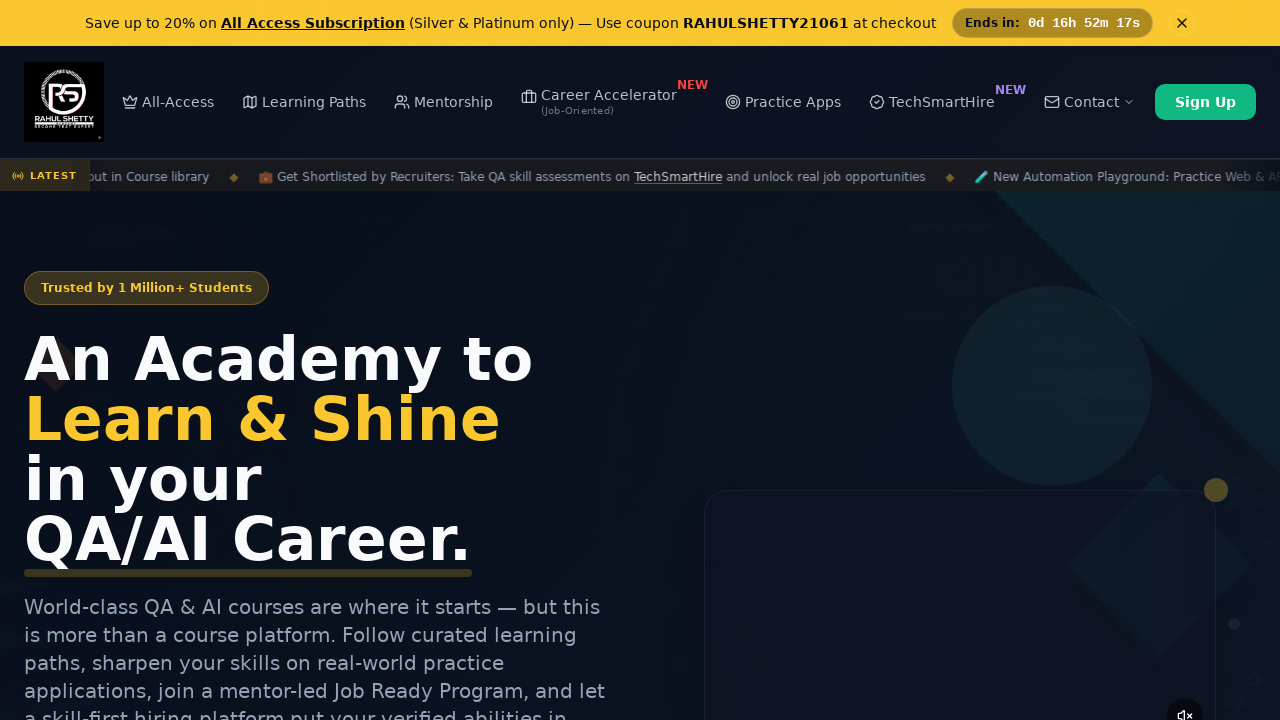

Retrieved current URL
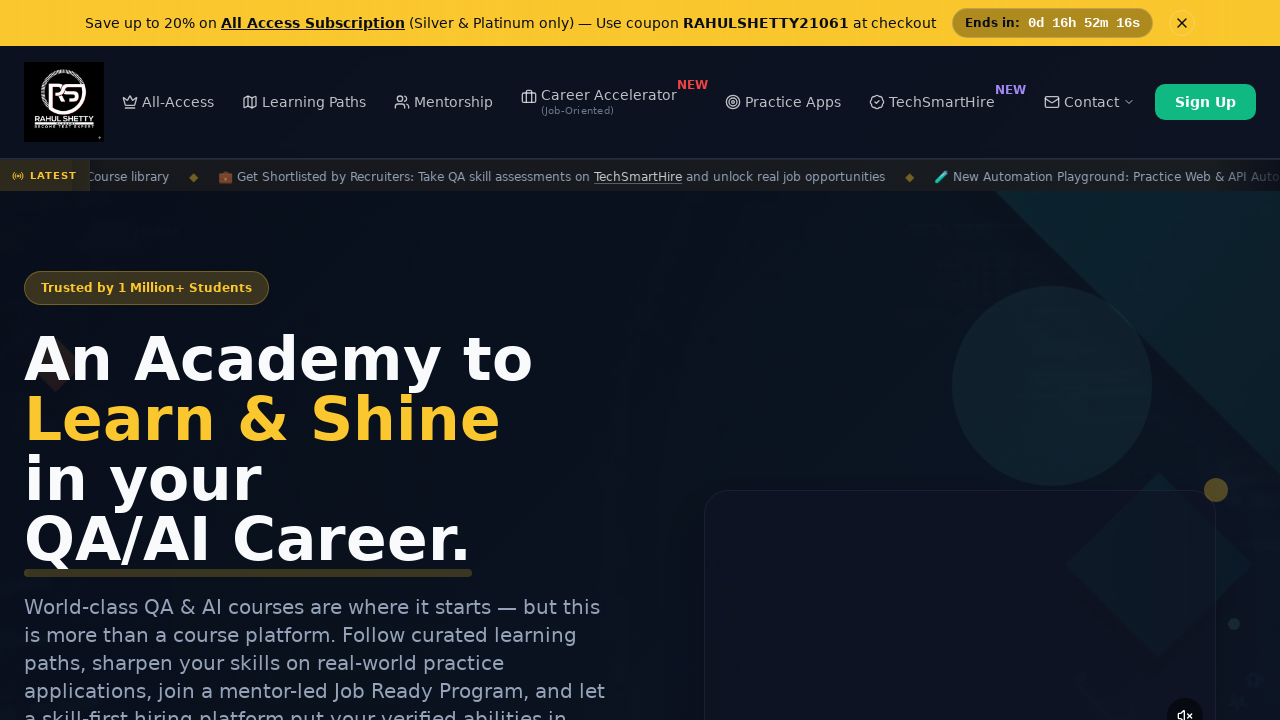

Waited for page to reach domcontentloaded state
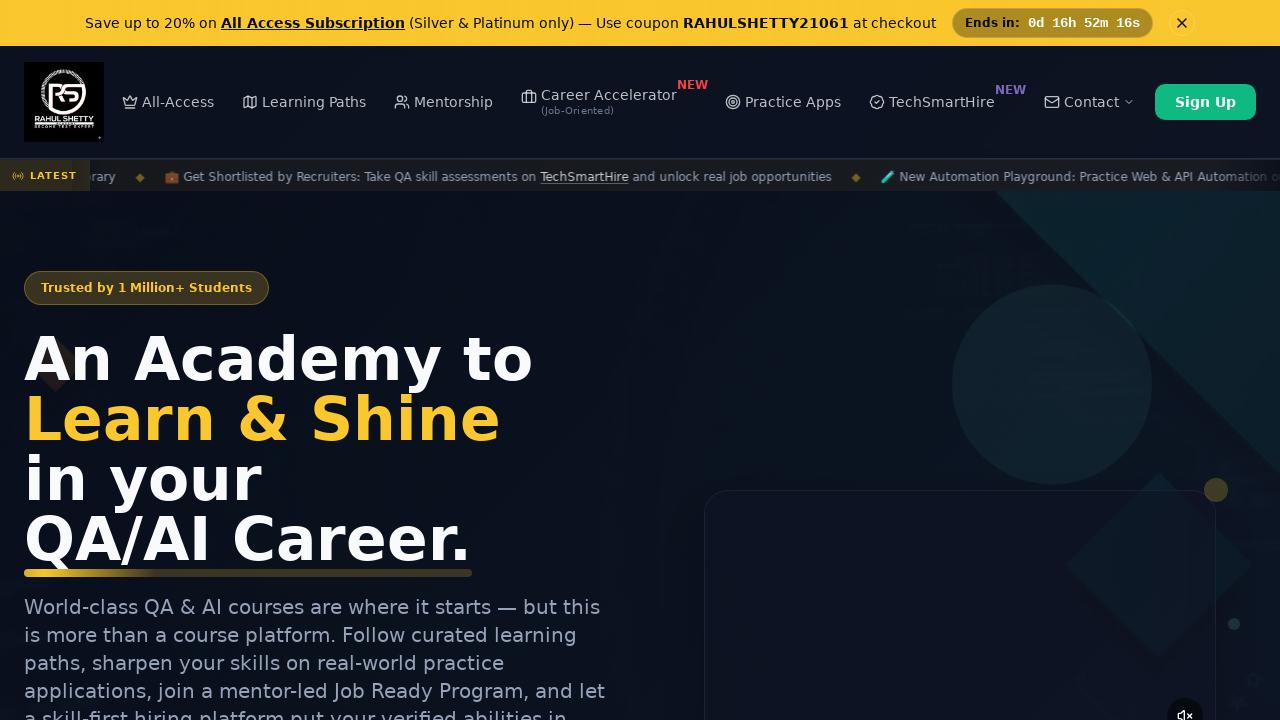

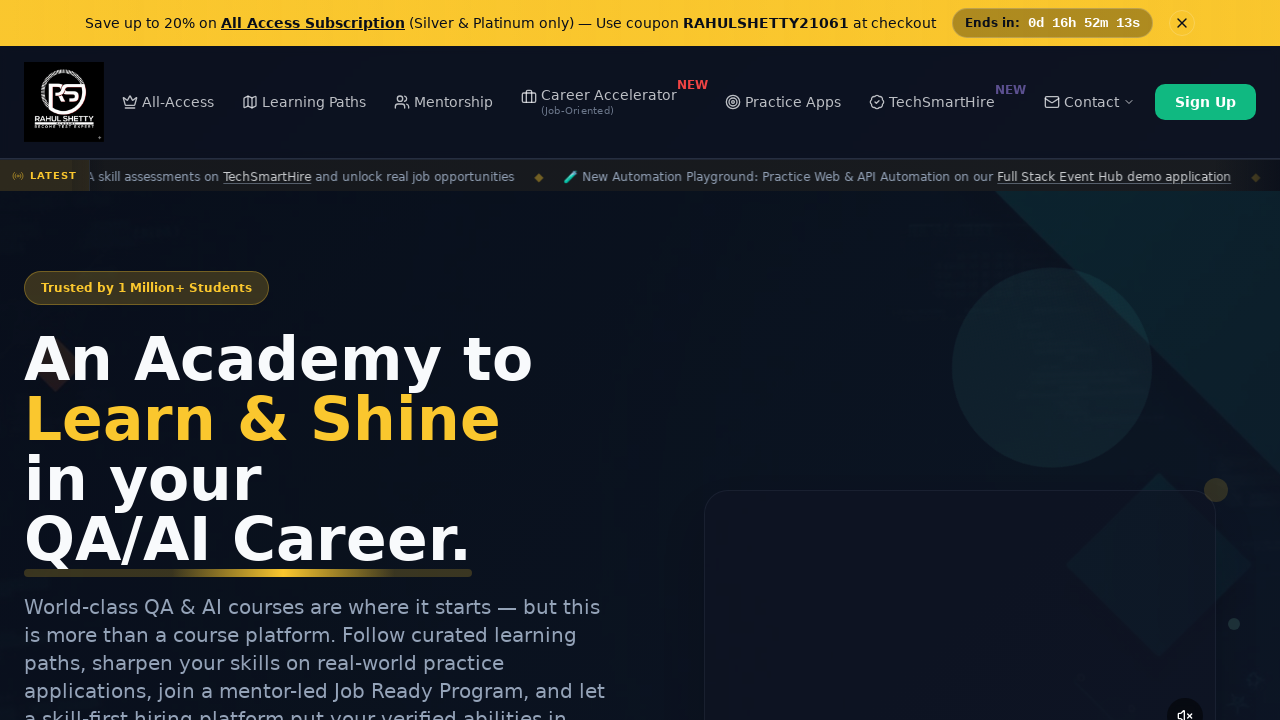